Tests JavaScript alert functionality by clicking a button to trigger an alert, verifying the alert text says "I am a JS Alert", accepting the alert, and confirming the alert was closed.

Starting URL: https://the-internet.herokuapp.com/javascript_alerts

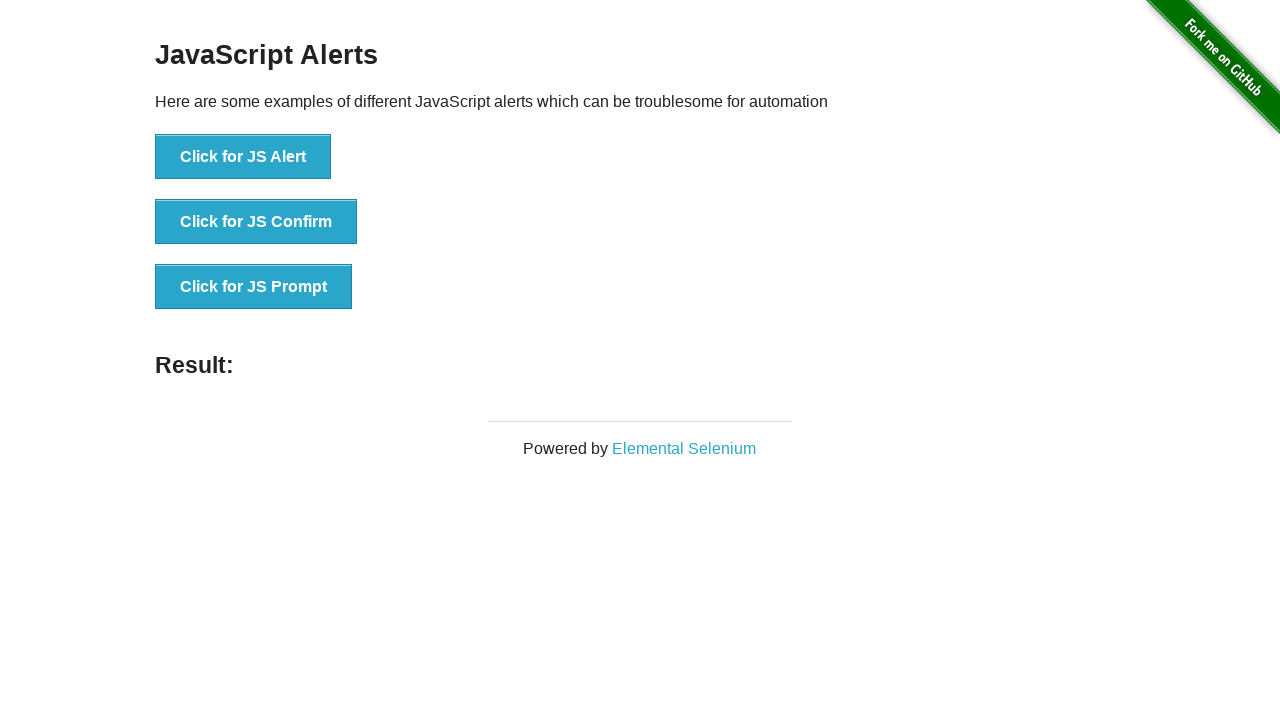

Clicked button to trigger JS Alert at (243, 157) on xpath=//*[text()='Click for JS Alert']
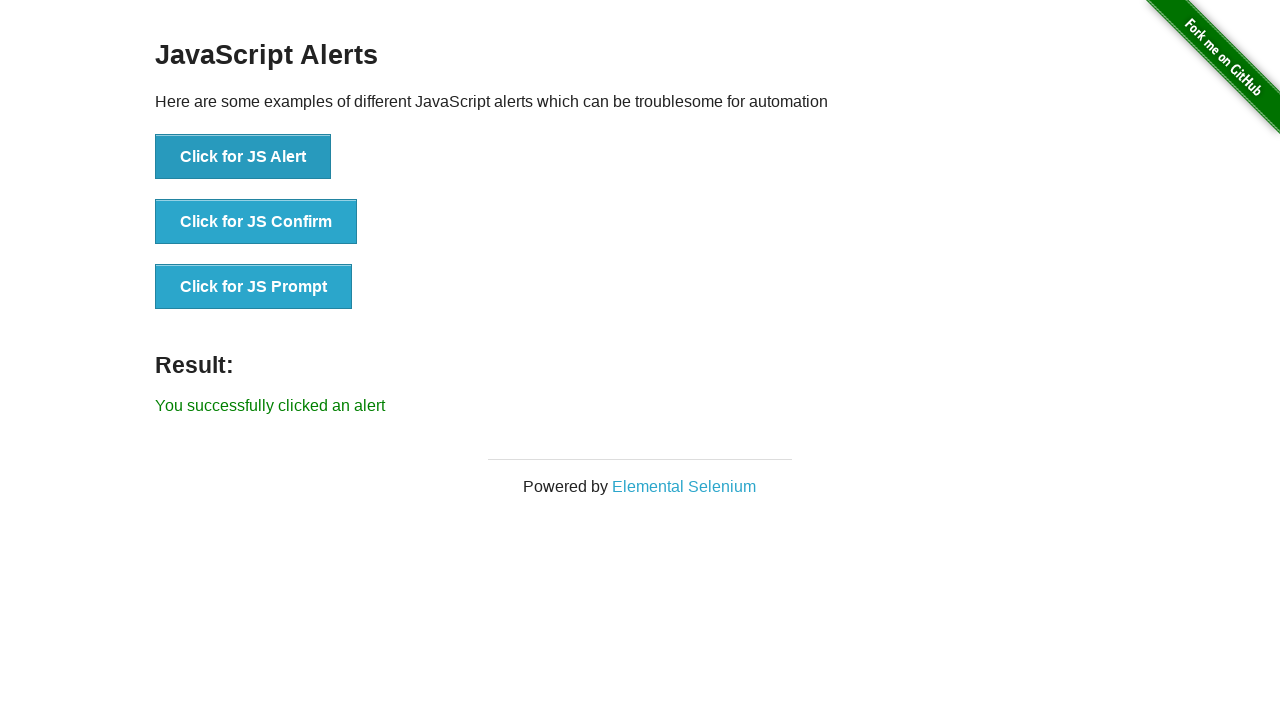

Set up dialog handler to verify alert message and accept it
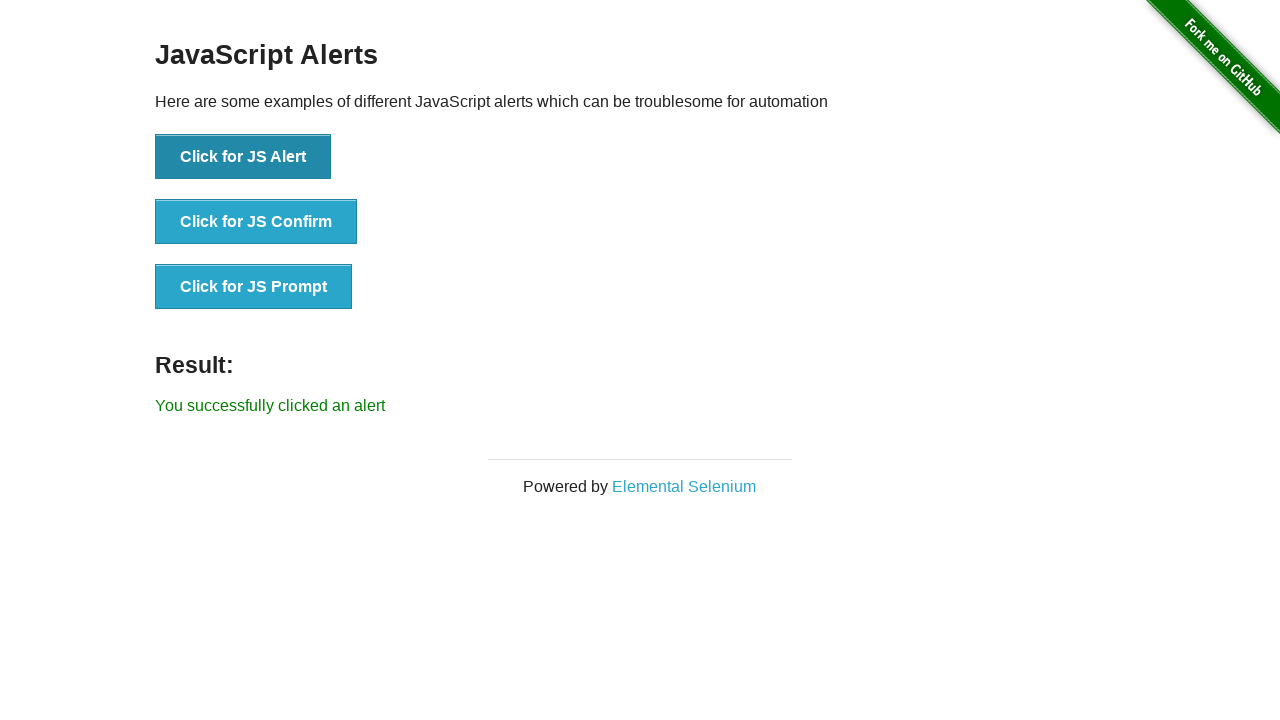

Clicked alert button to trigger the JS alert dialog at (243, 157) on xpath=//button[text()='Click for JS Alert']
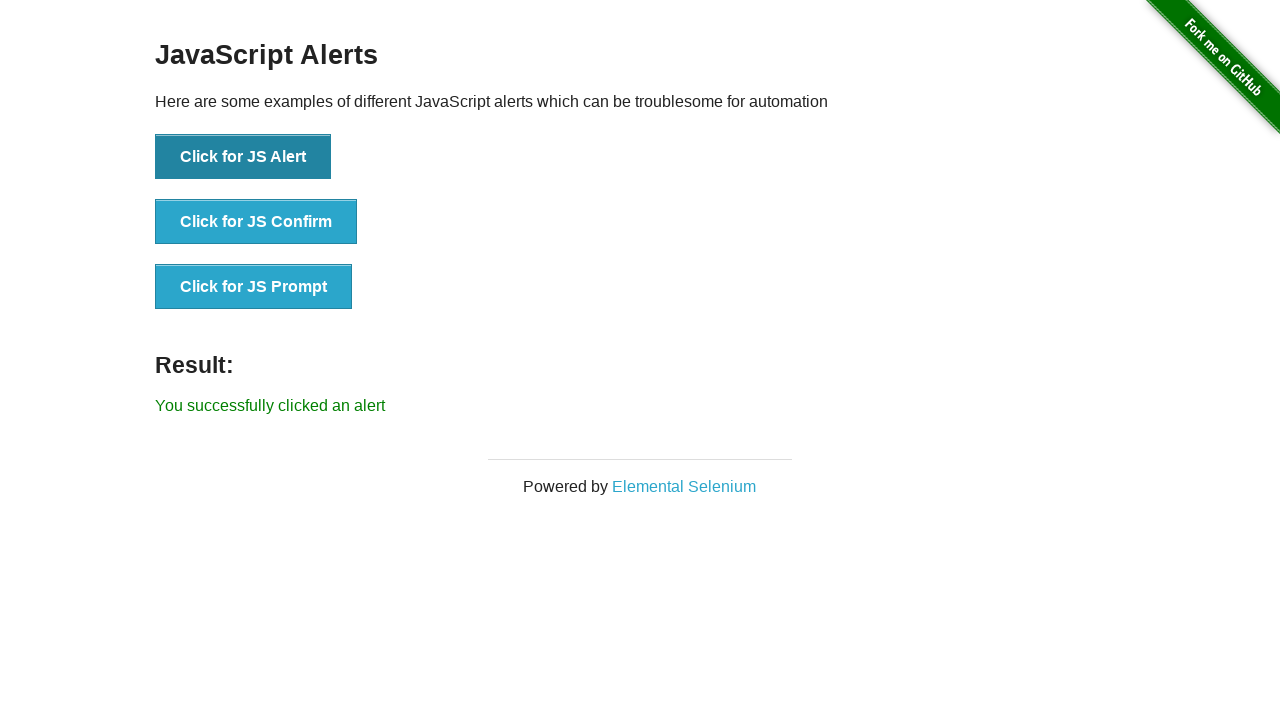

Waited for alert dialog to be processed
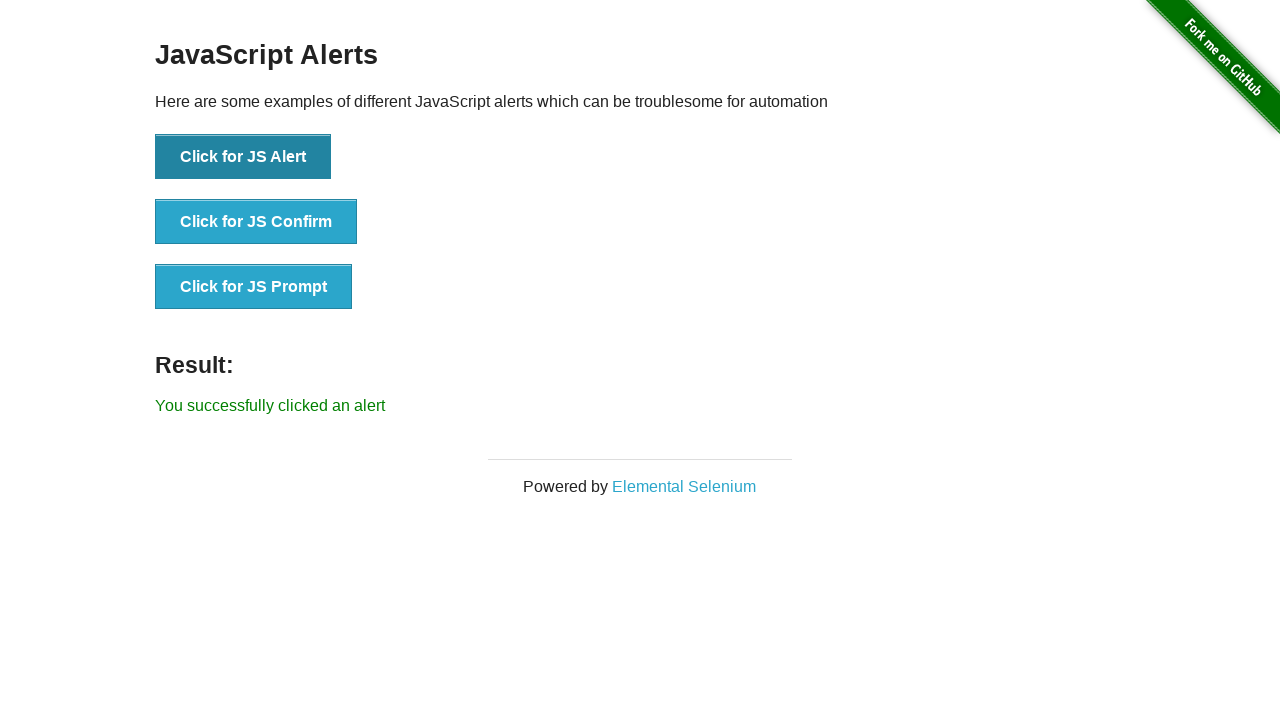

Verified alert button is enabled after alert was closed
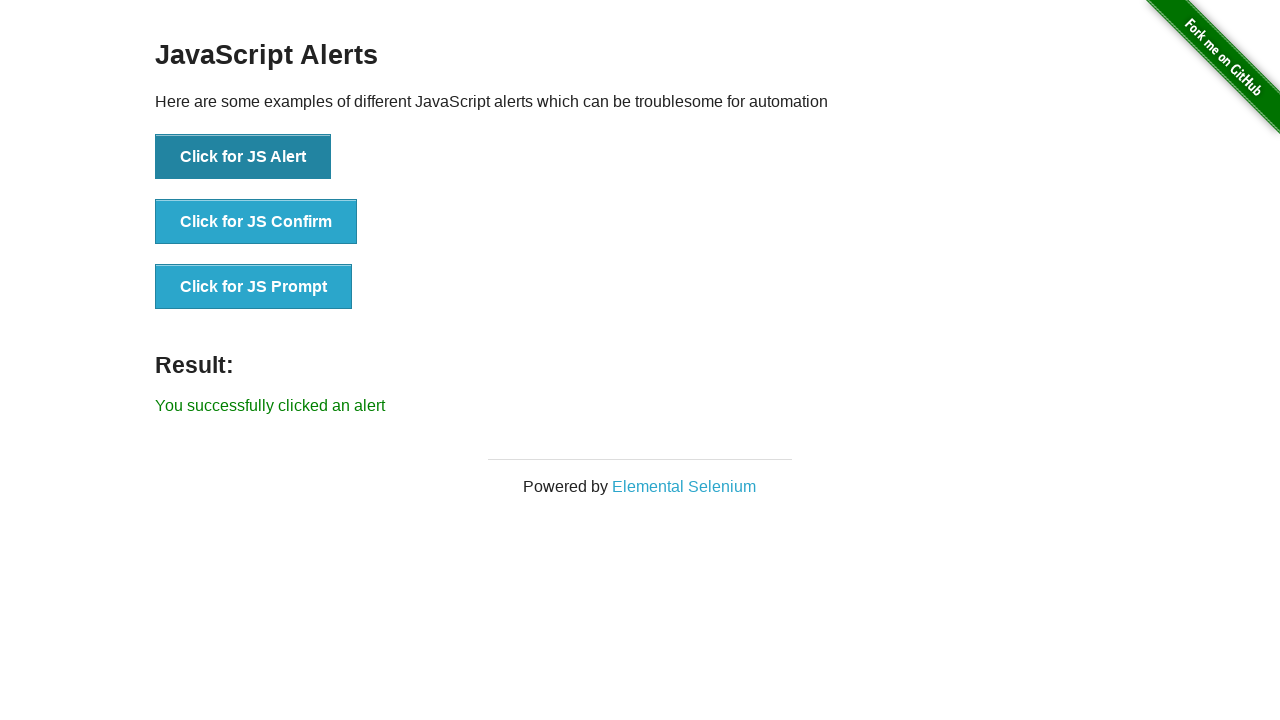

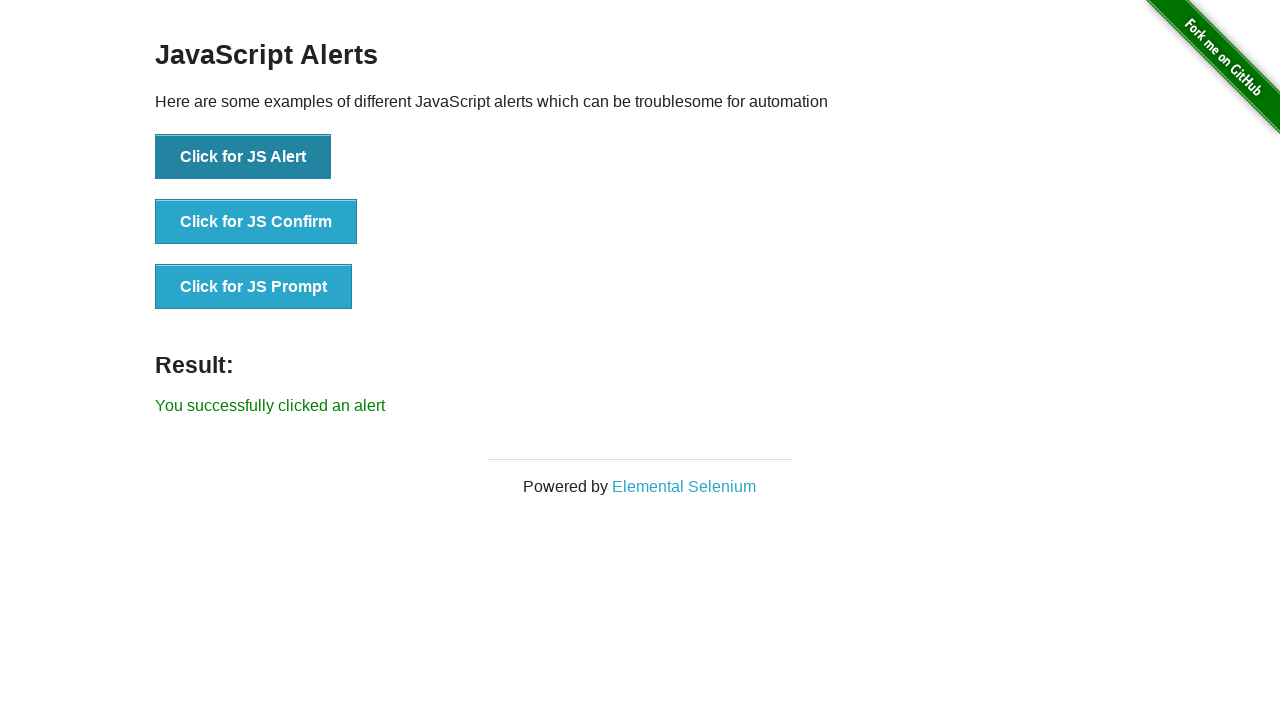